Scrolls to the footer section of the DevxHub website

Starting URL: https://devxhub.com

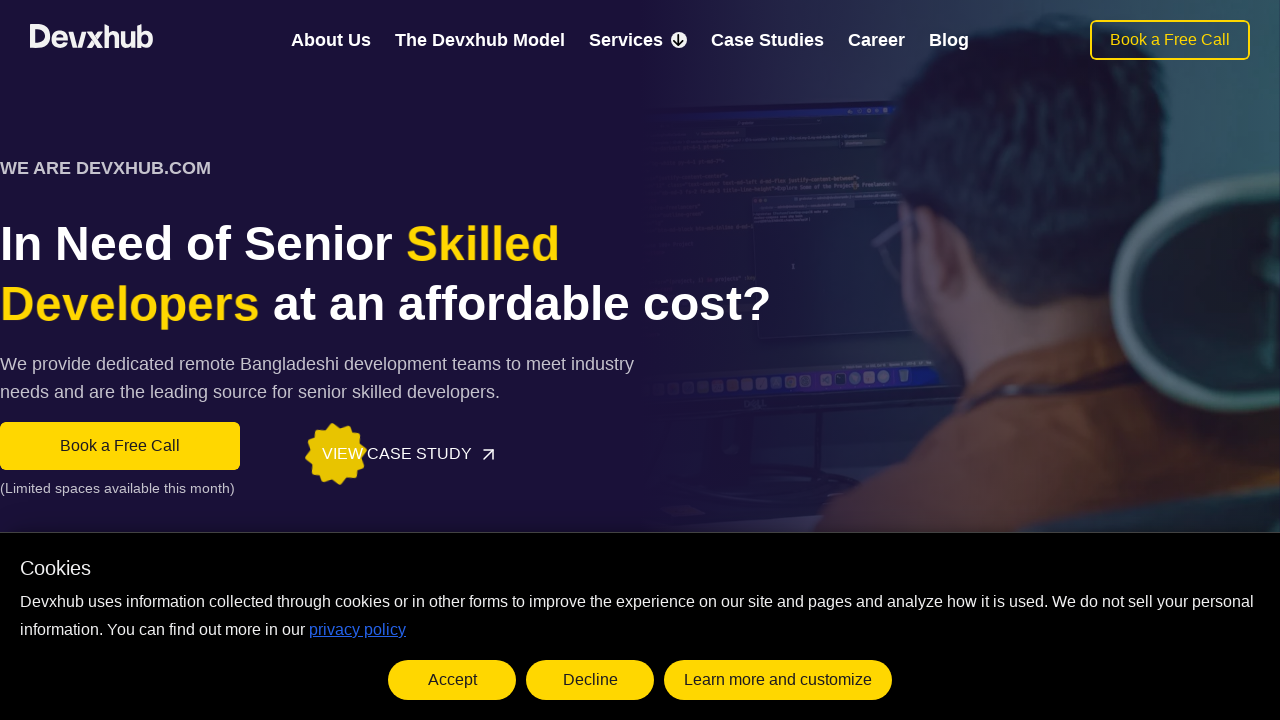

Waited for footer element to be visible
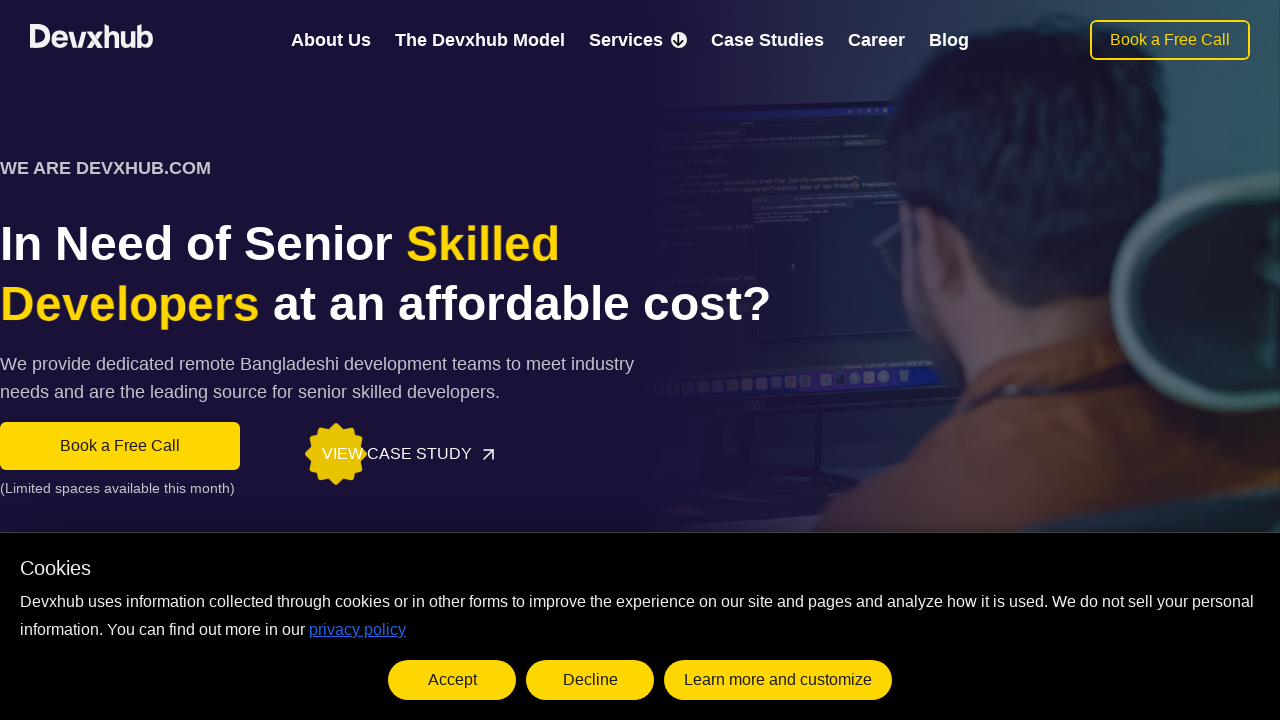

Scrolled to footer section on DevxHub website
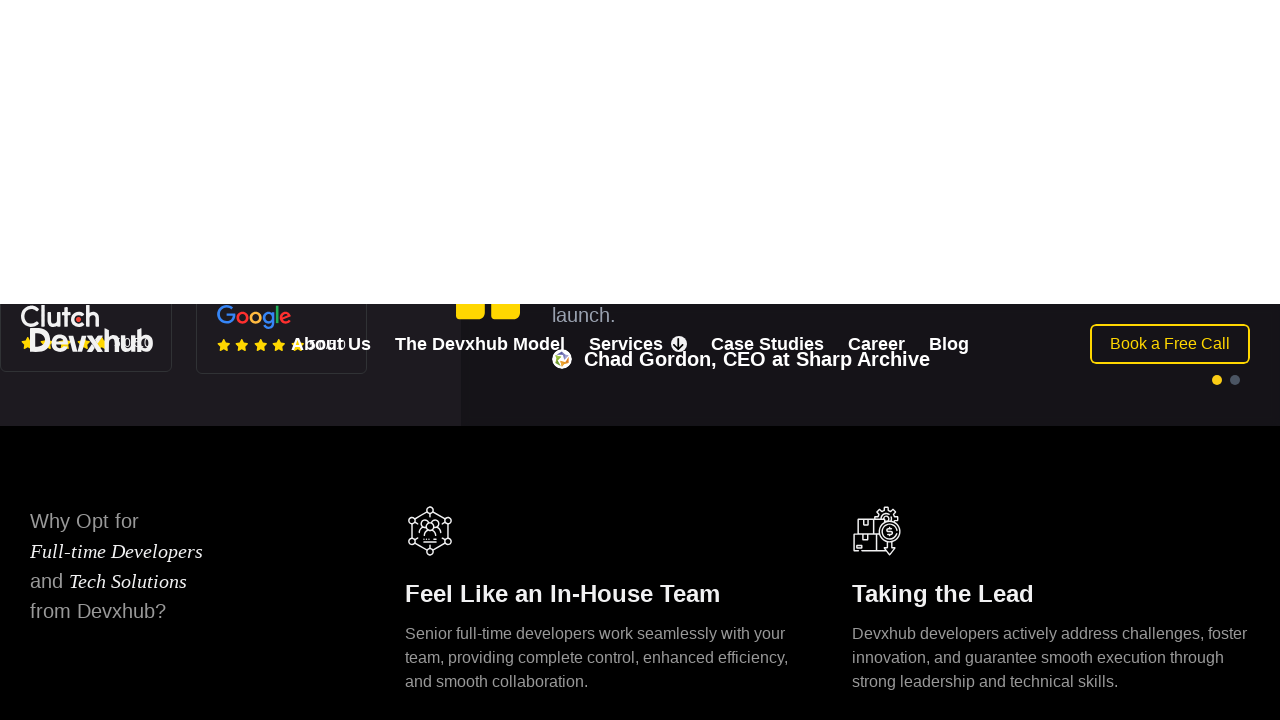

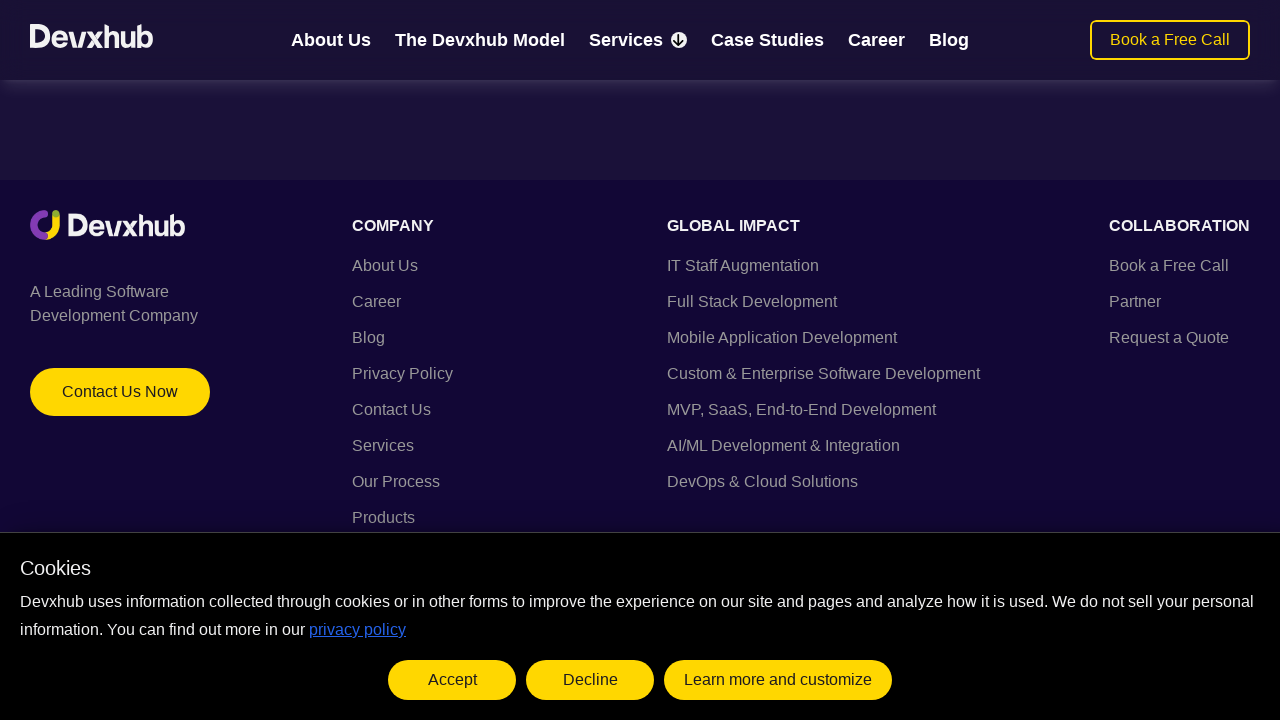